Tests a confirmation alert by clicking the confirm button, dismissing the alert, and verifying the cancel result message

Starting URL: https://demoqa.com/alerts

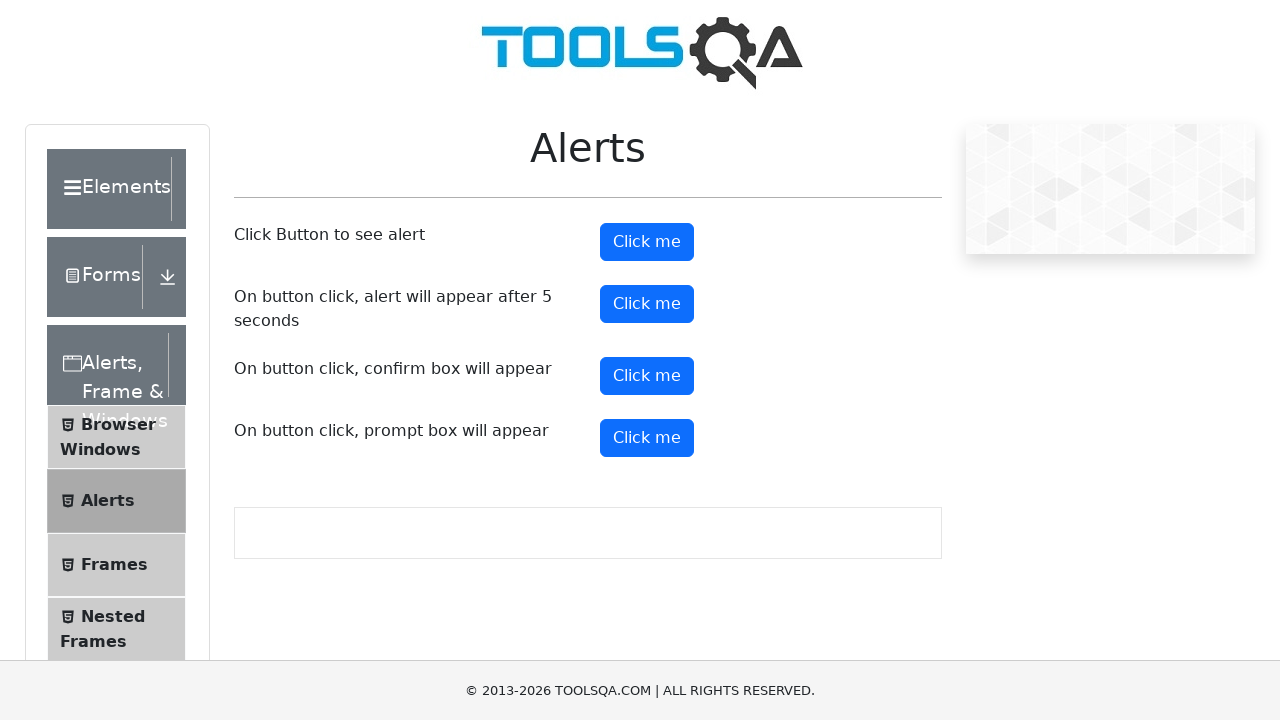

Navigated to https://demoqa.com/alerts
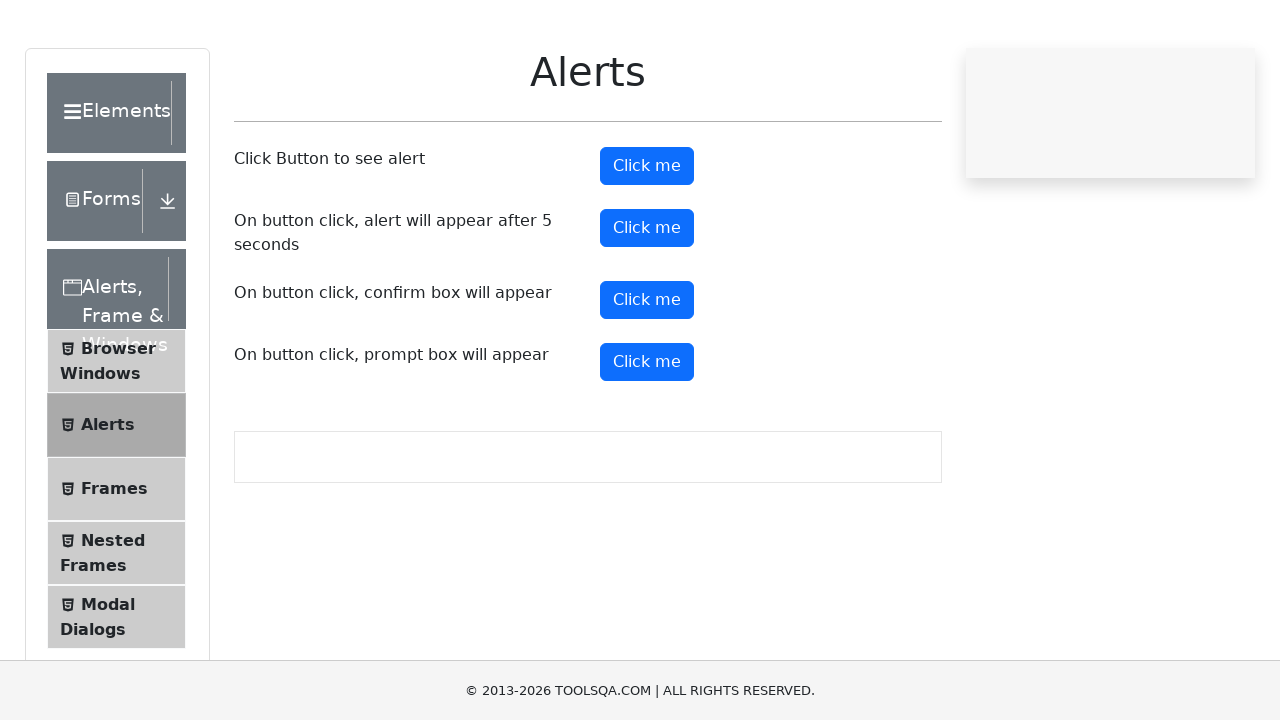

Set up dialog handler to dismiss the confirmation alert
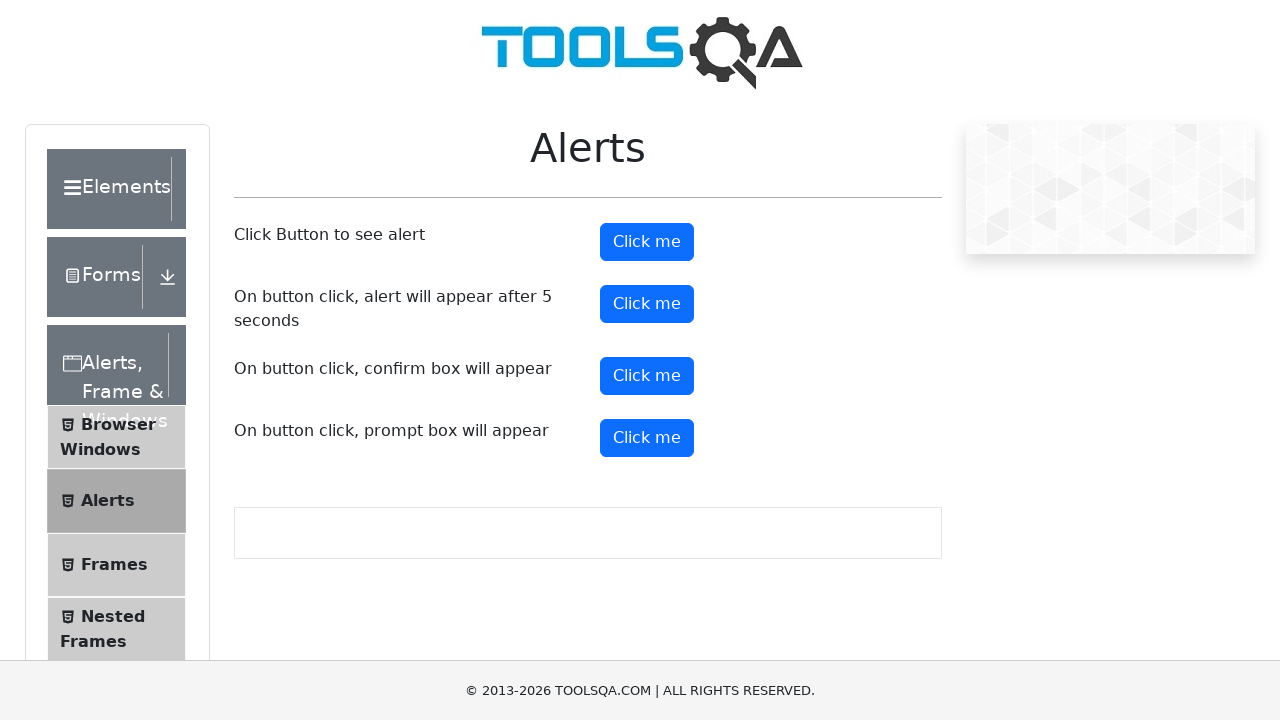

Clicked the confirm button to trigger the confirmation alert at (647, 376) on #confirmButton
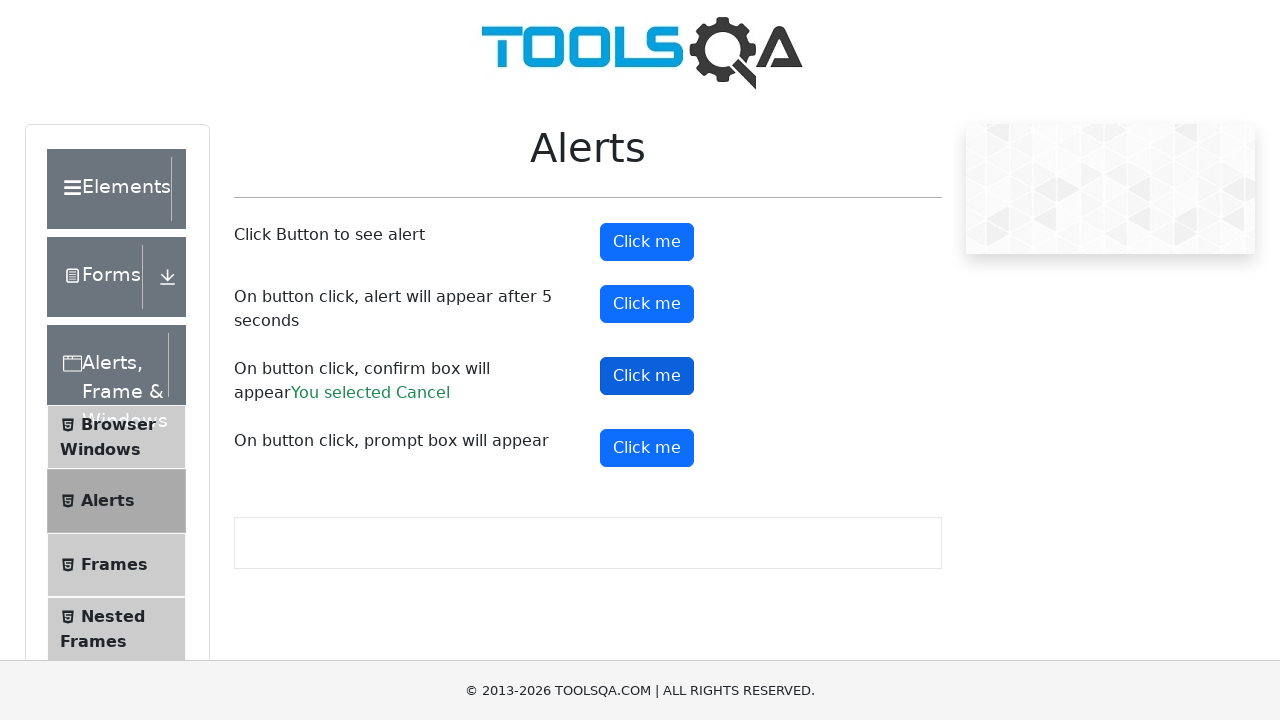

Waited for the confirm result message to appear
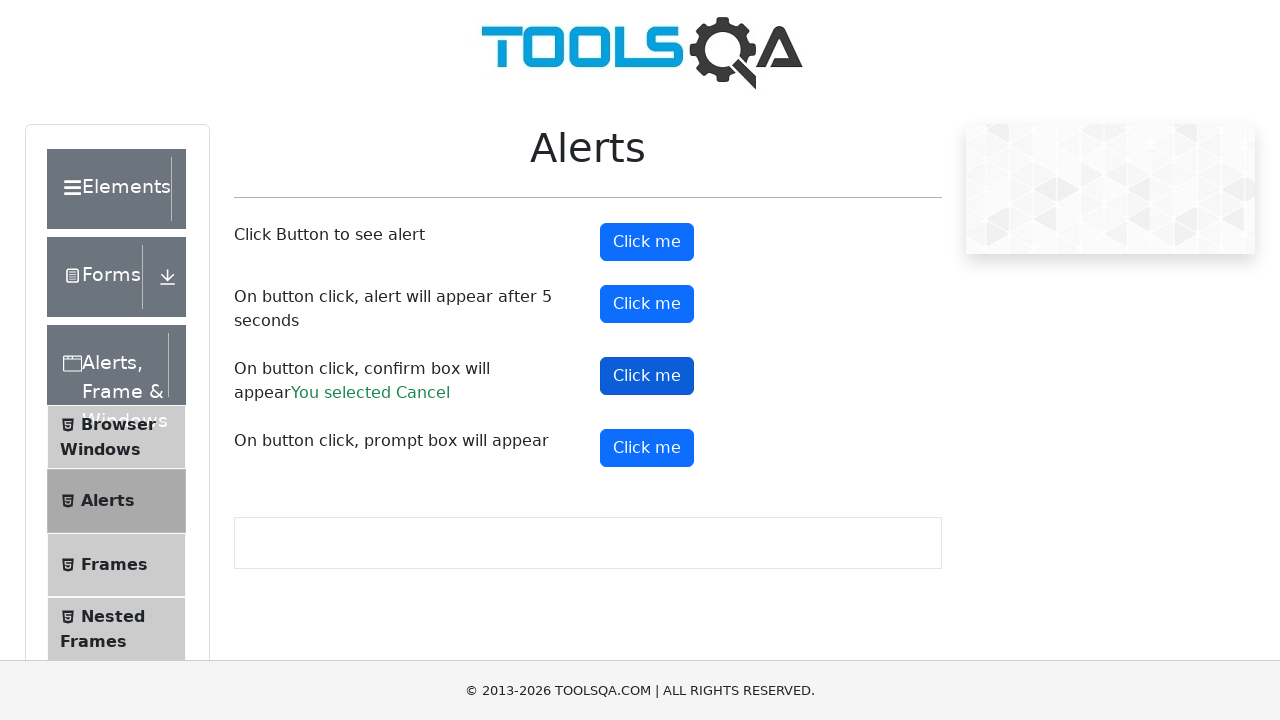

Retrieved the confirm result text
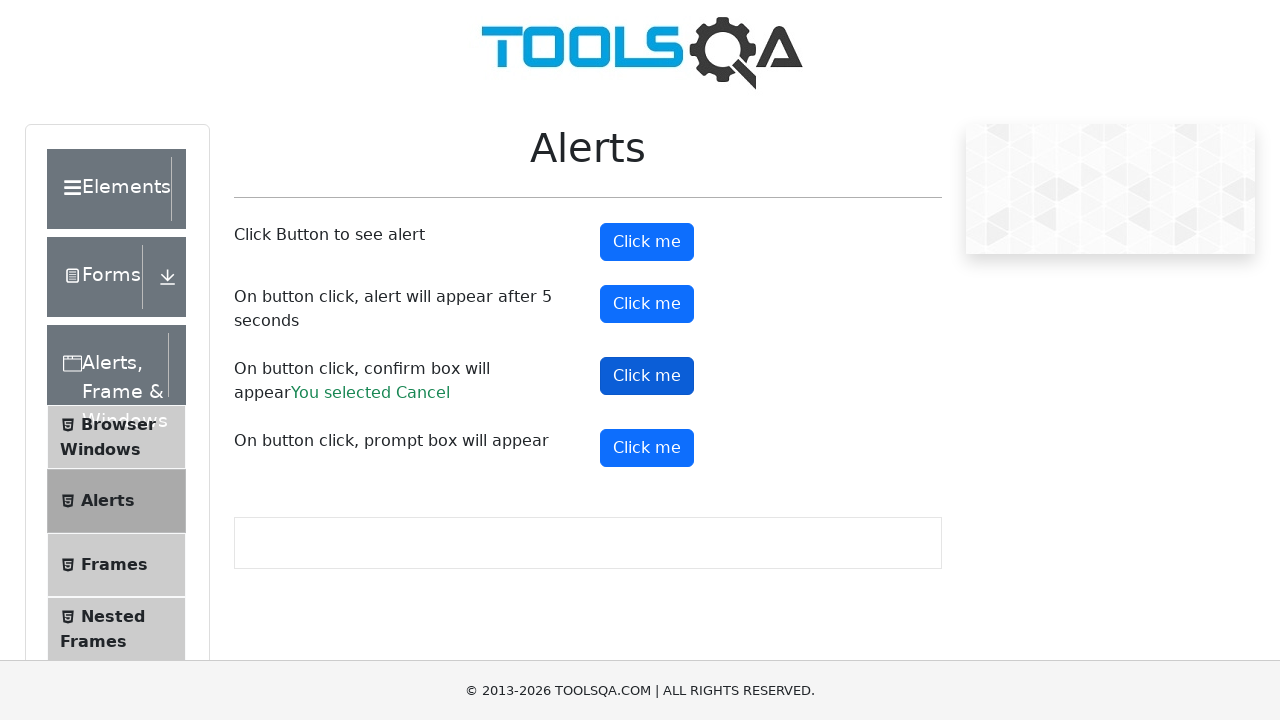

Verified that the result message shows 'You selected Cancel'
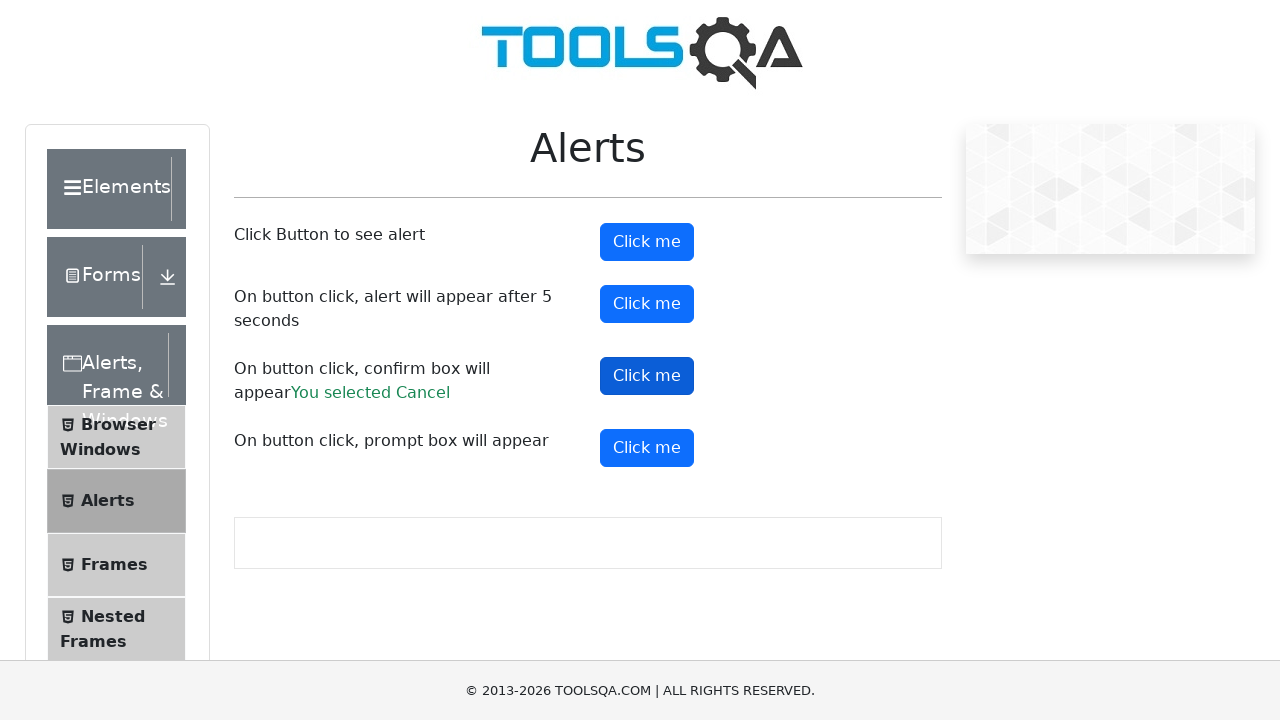

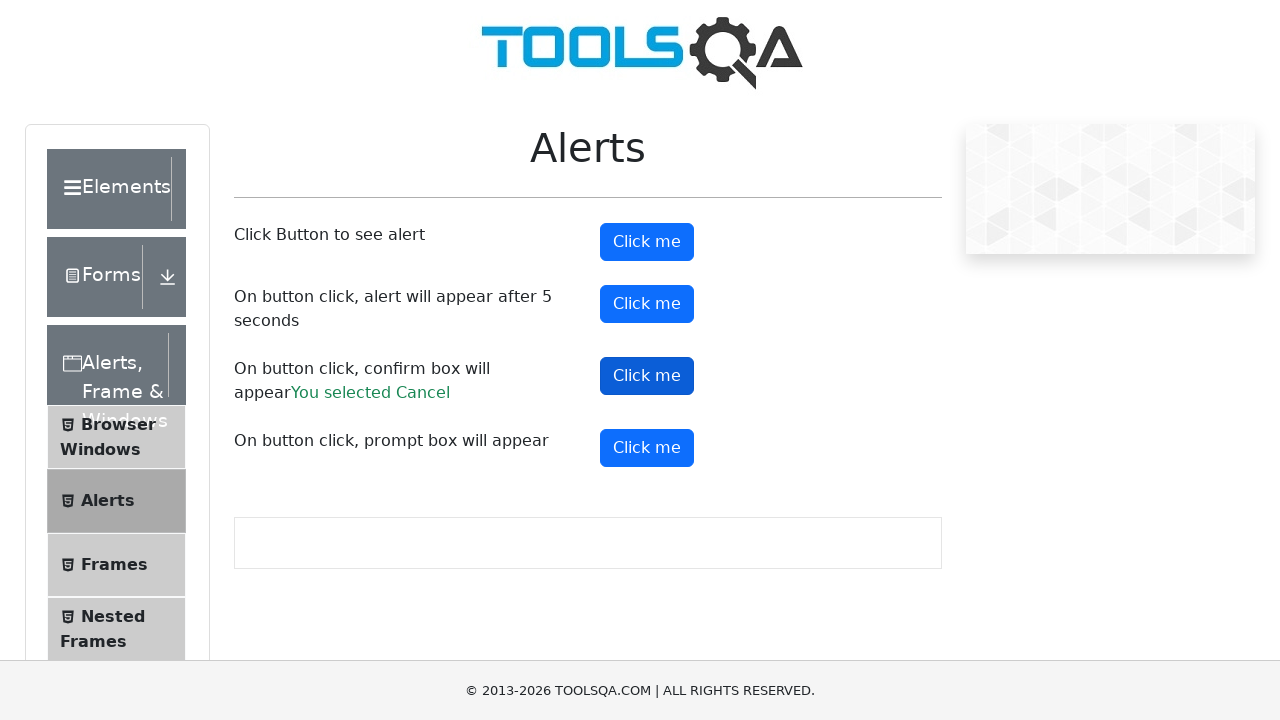